Navigates to bank manager login and takes a screenshot of the main page

Starting URL: https://www.globalsqa.com/angularJs-protractor/BankingProject/#/login

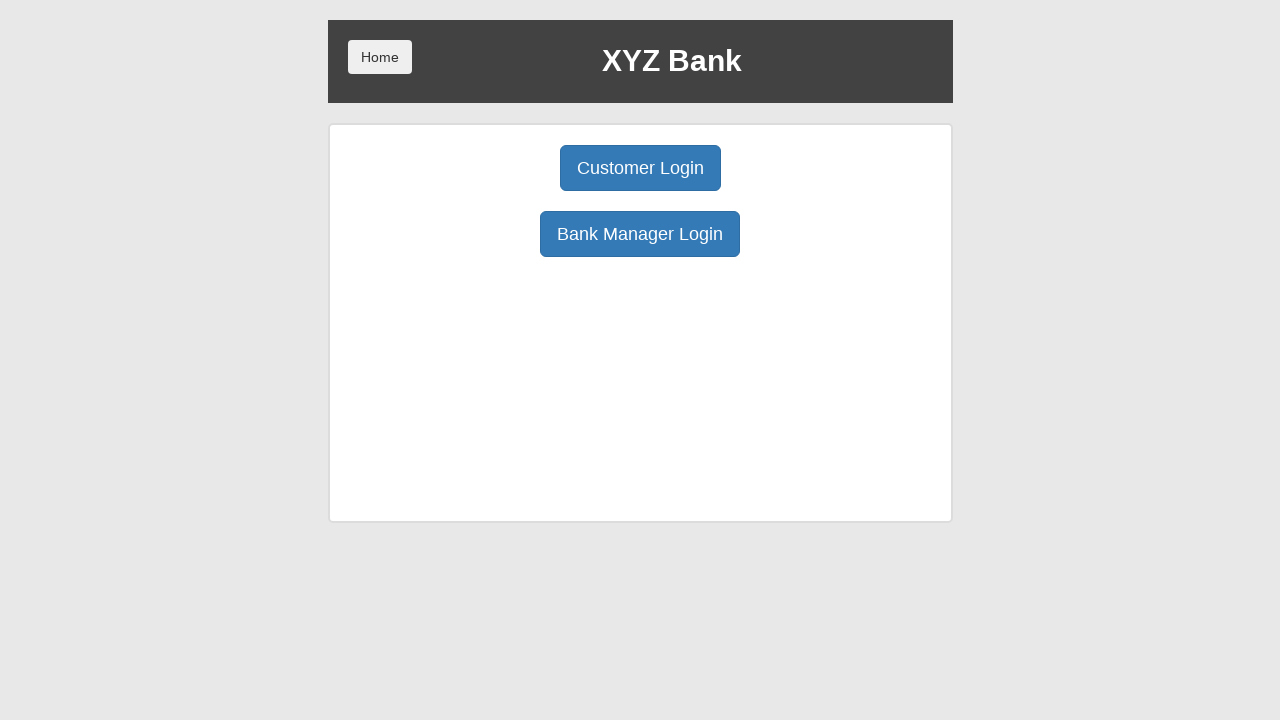

Clicked Bank Manager Login button at (640, 234) on button:has-text('Bank Manager Login')
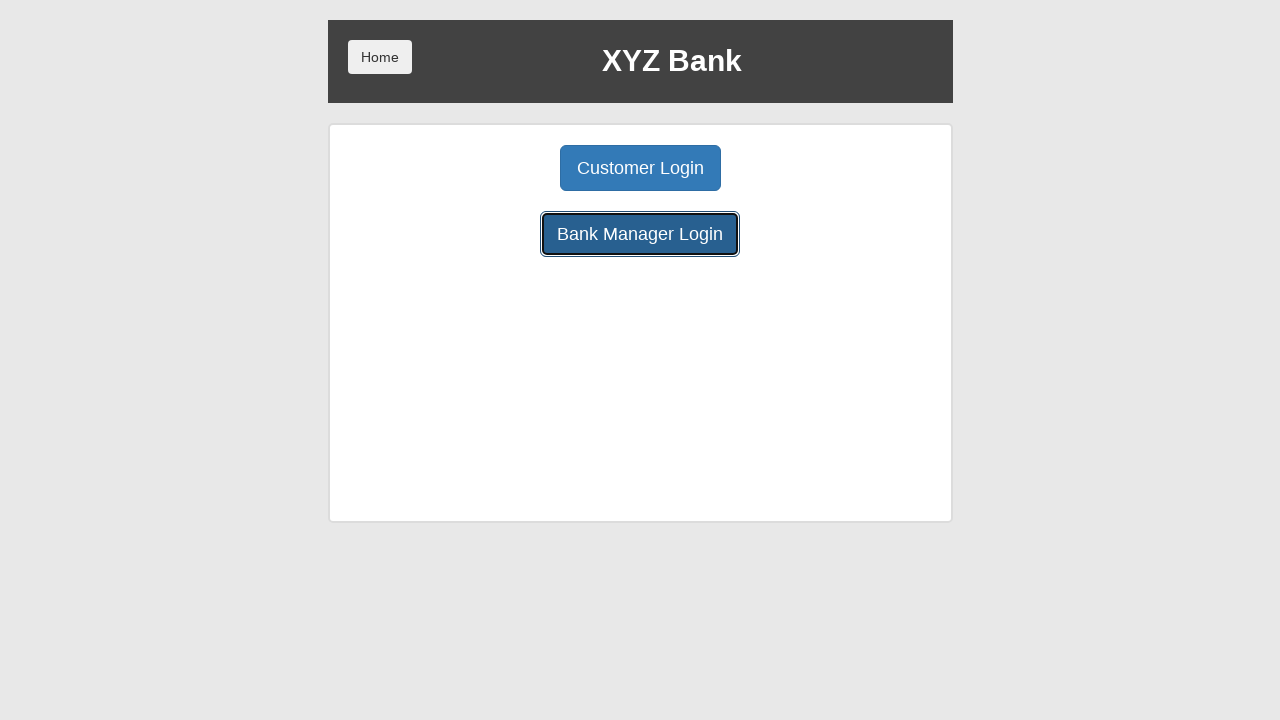

Waited for manager page to load
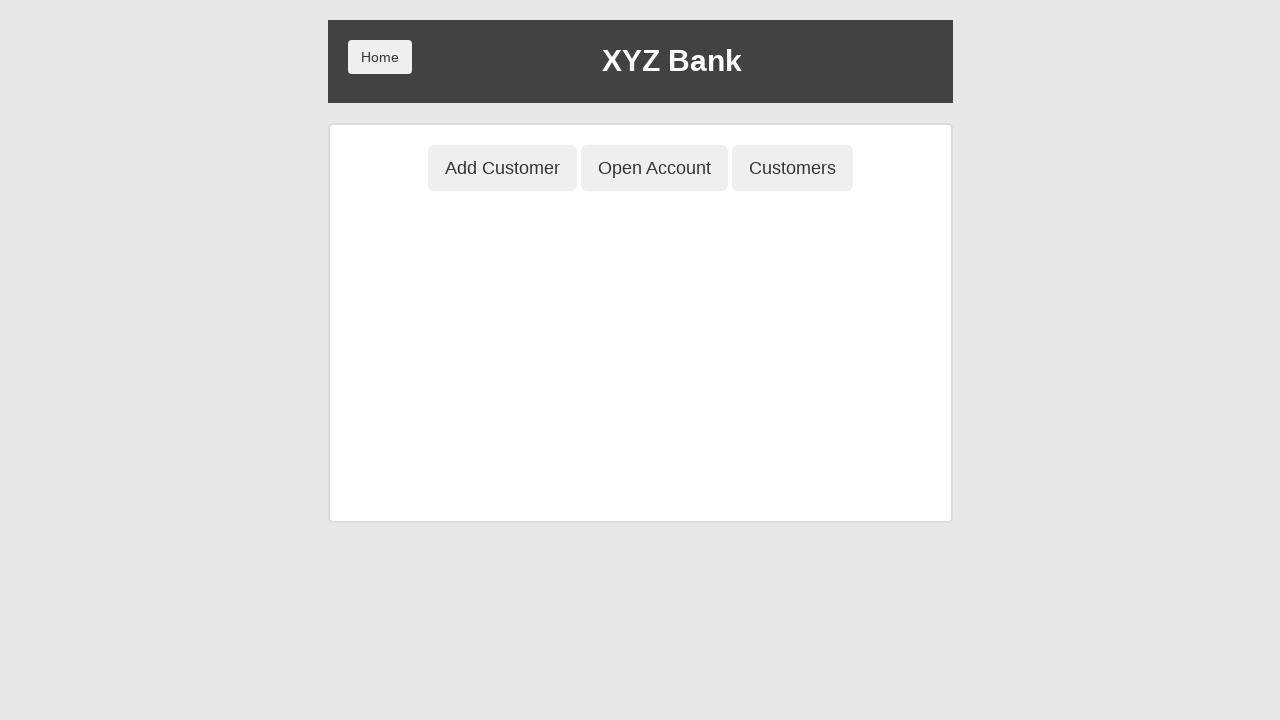

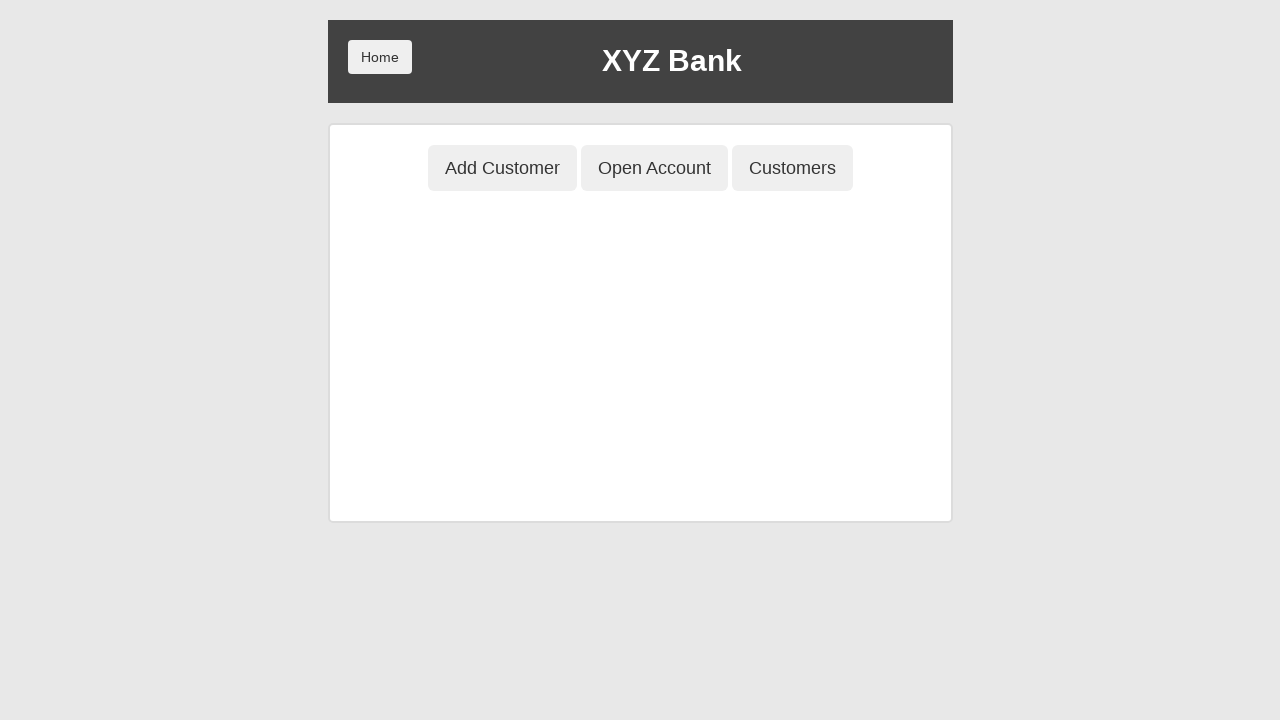